Tests navigating to the next month in the check-in calendar

Starting URL: https://ancabota09.wixsite.com/intern

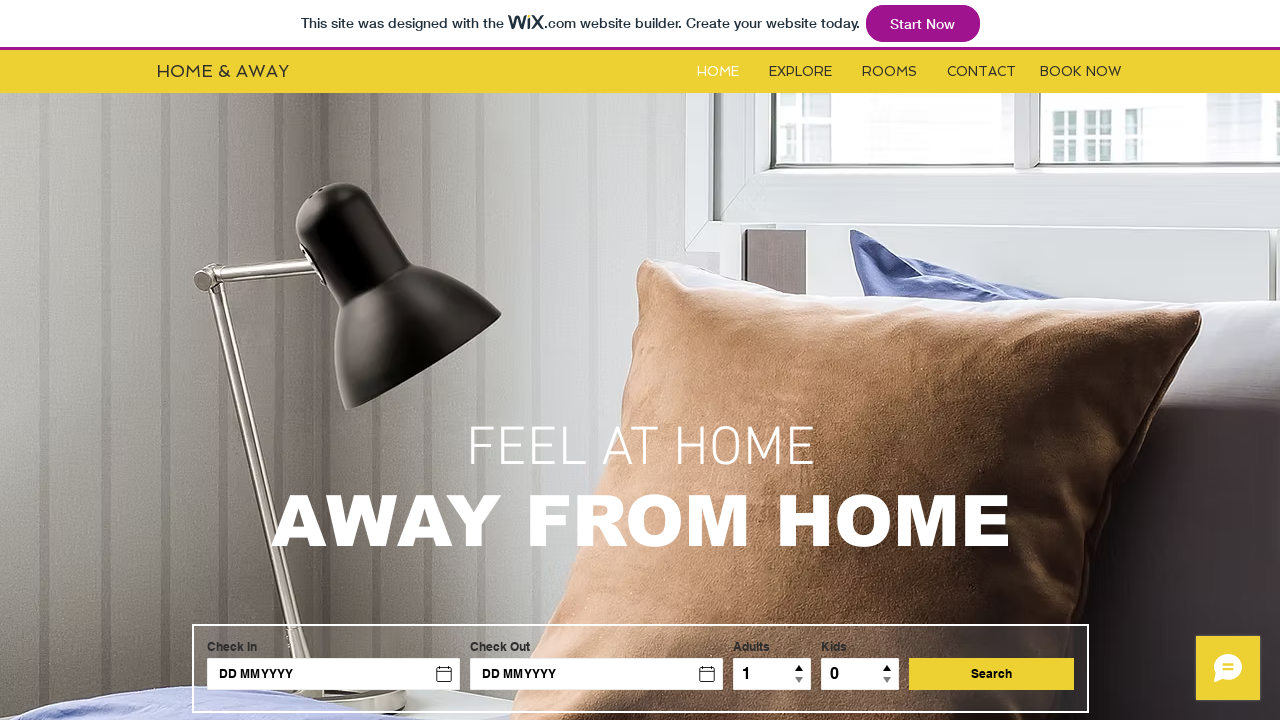

Clicked on Rooms link at (890, 72) on #i6kl732v2label
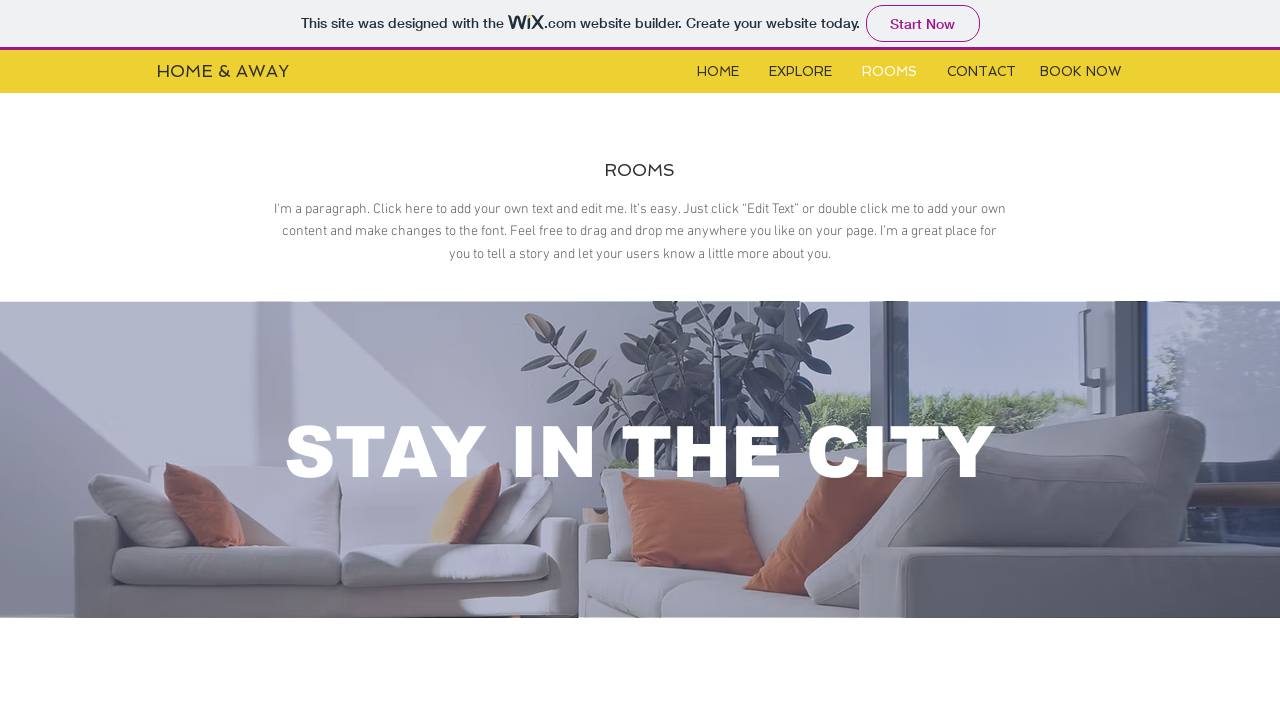

Located iframe for check-in calendar
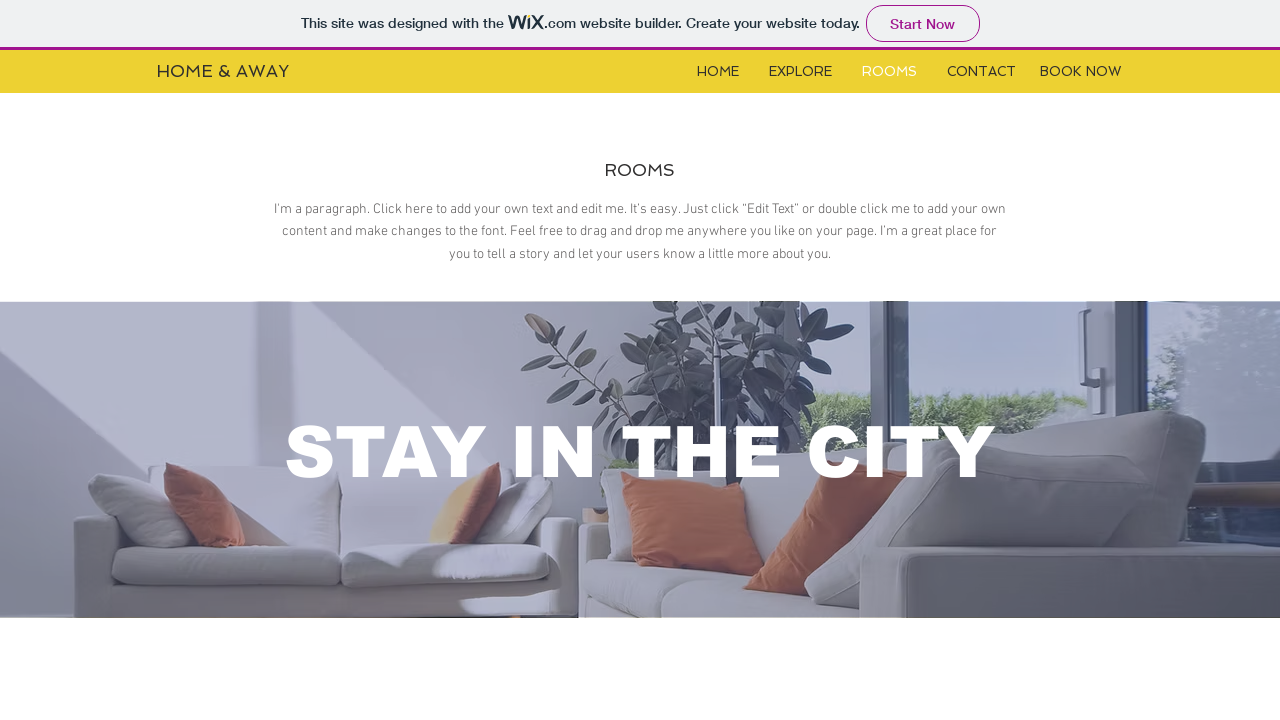

Clicked check-in calendar button at (265, 360) on //*[@id="i6klgqap_0"]/iframe >> internal:control=enter-frame >> #check-in
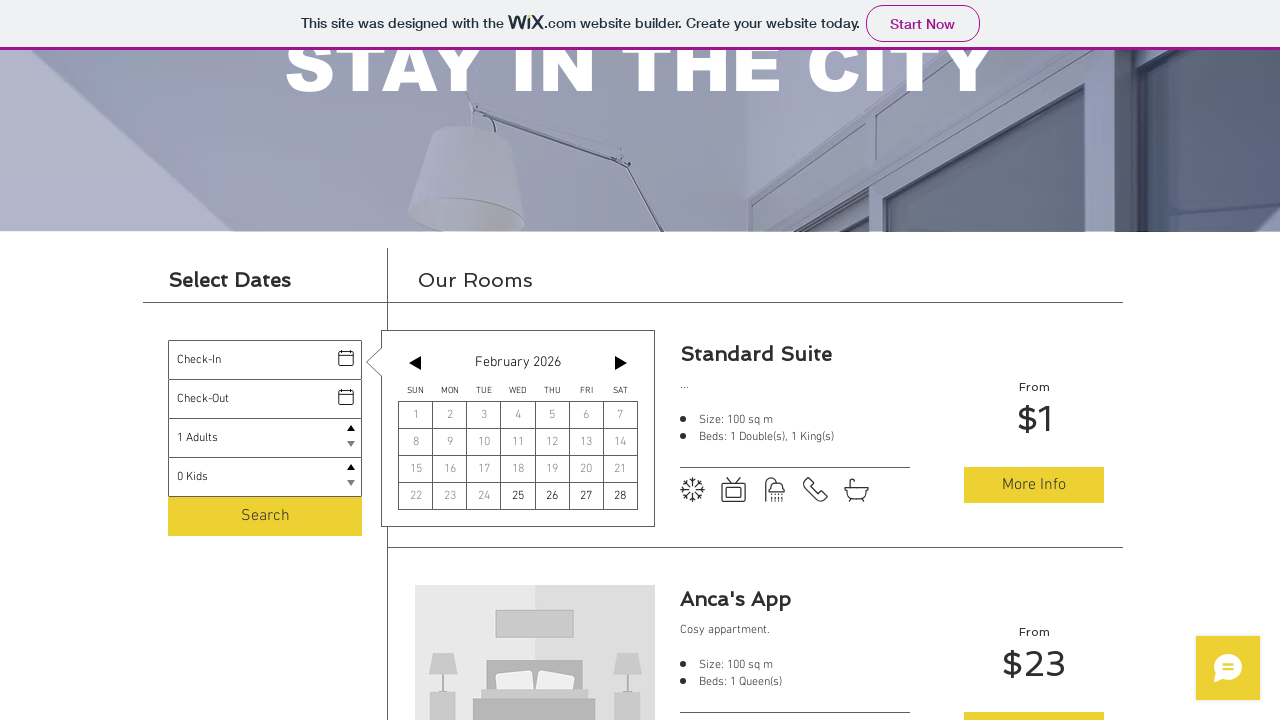

Clicked next month button to navigate to the next month in check-in calendar at (621, 363) on //*[@id="i6klgqap_0"]/iframe >> internal:control=enter-frame >> //*[@id="hotel-c
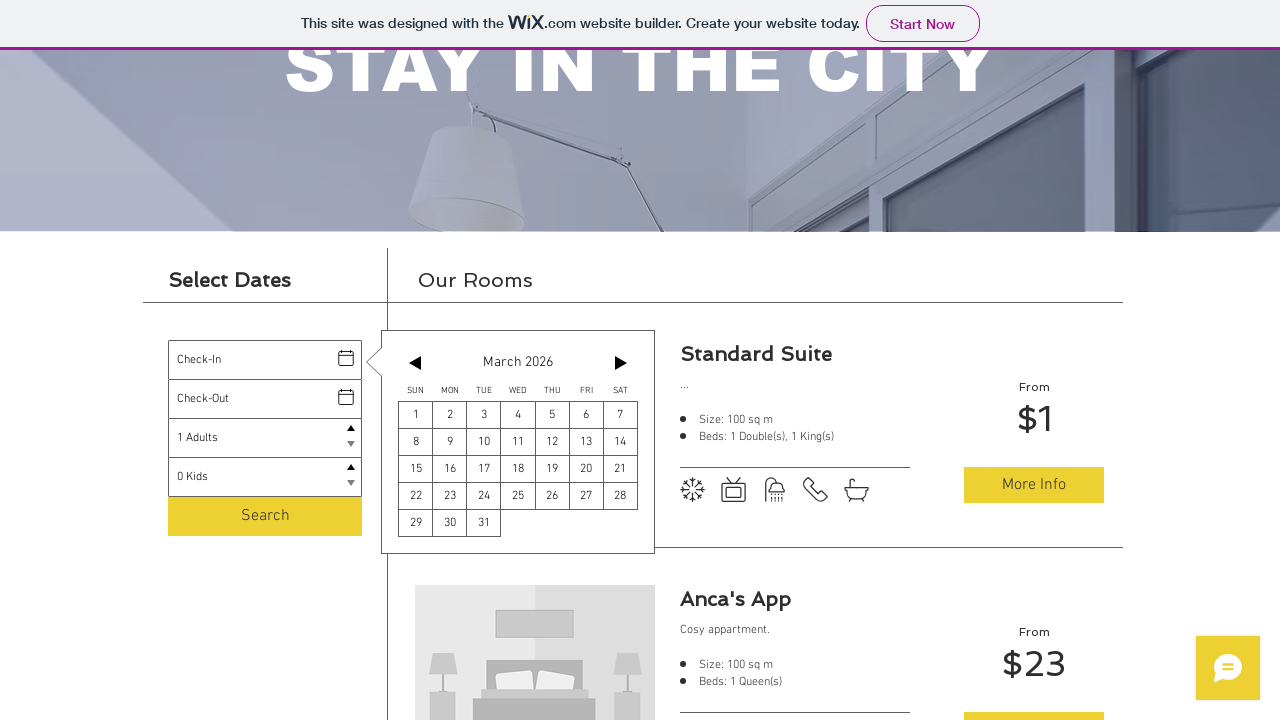

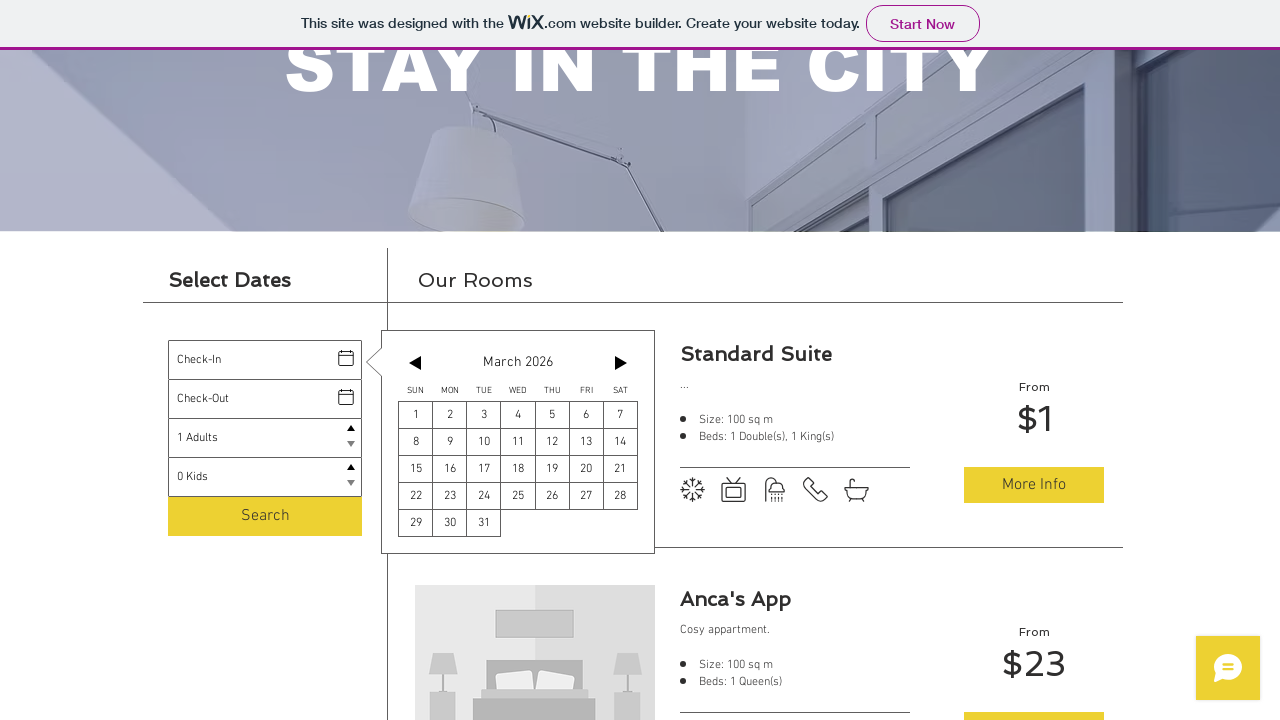